Tests the sign-up form validation by entering an invalid email format (missing @ symbol) along with password and shop name, then verifying that the appropriate error message is displayed.

Starting URL: https://accounts.shopbase.com/sign-up

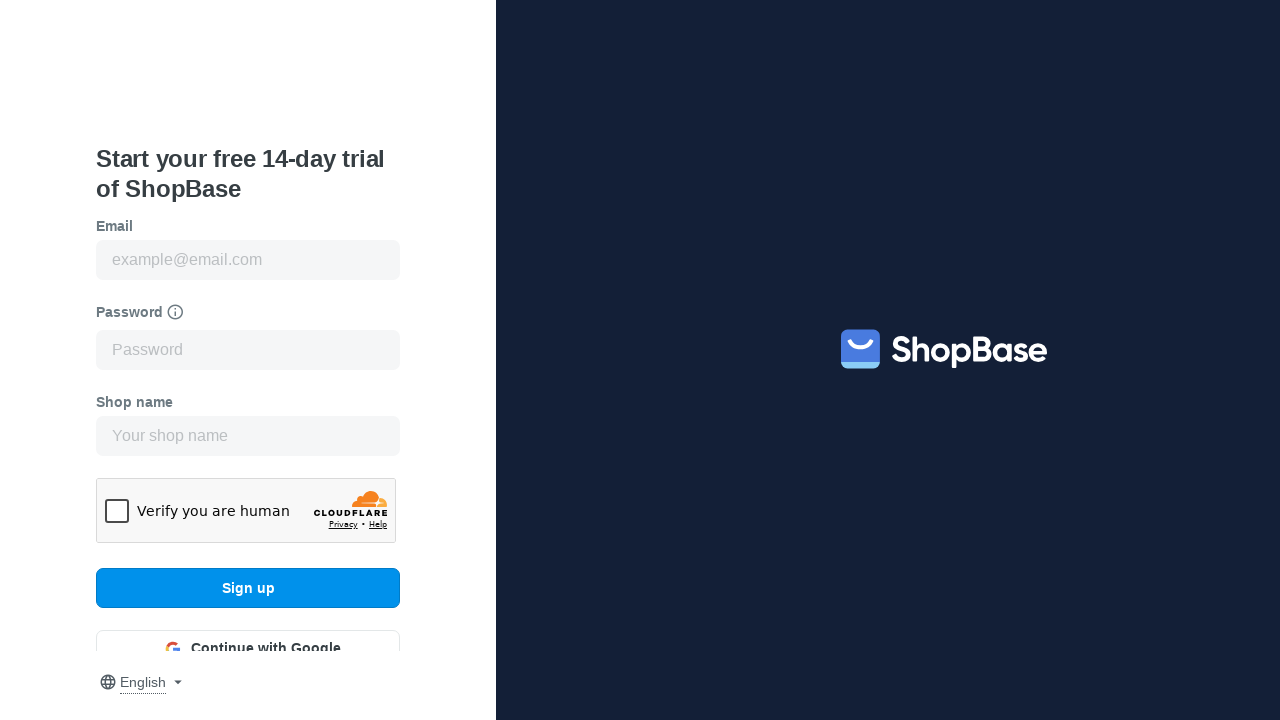

Filled email field with invalid email format (missing @ symbol): testuser7294gmail.com on xpath=//input[@id="email"]
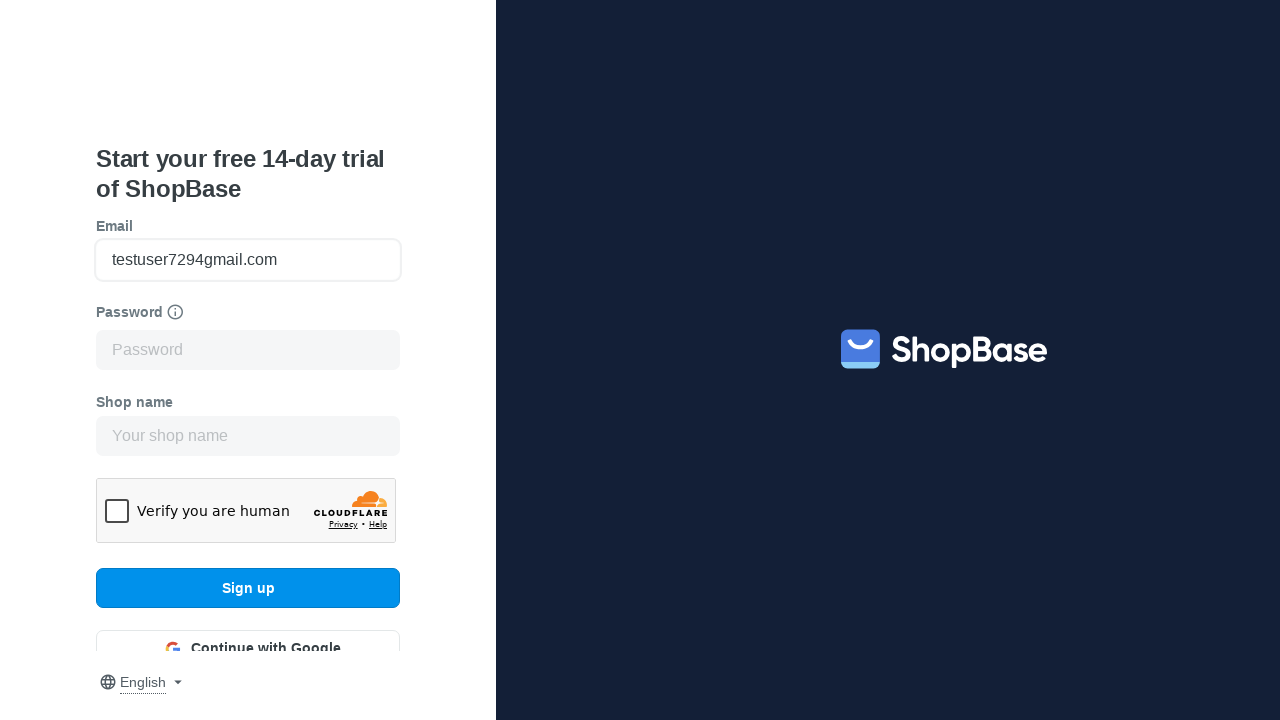

Filled password field with TestPass123@ on xpath=//input[@id="password"]
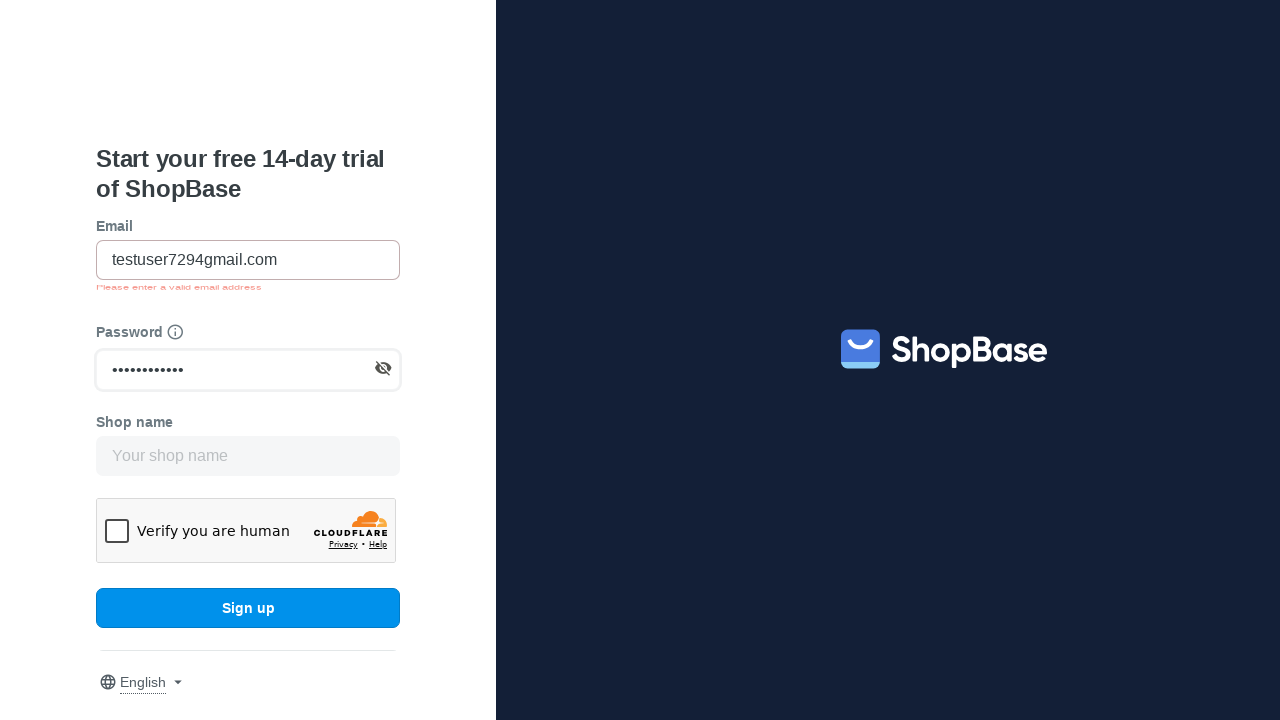

Filled shop name field with Test_Shop_XYZ123 on xpath=//input[@id='shop_name']
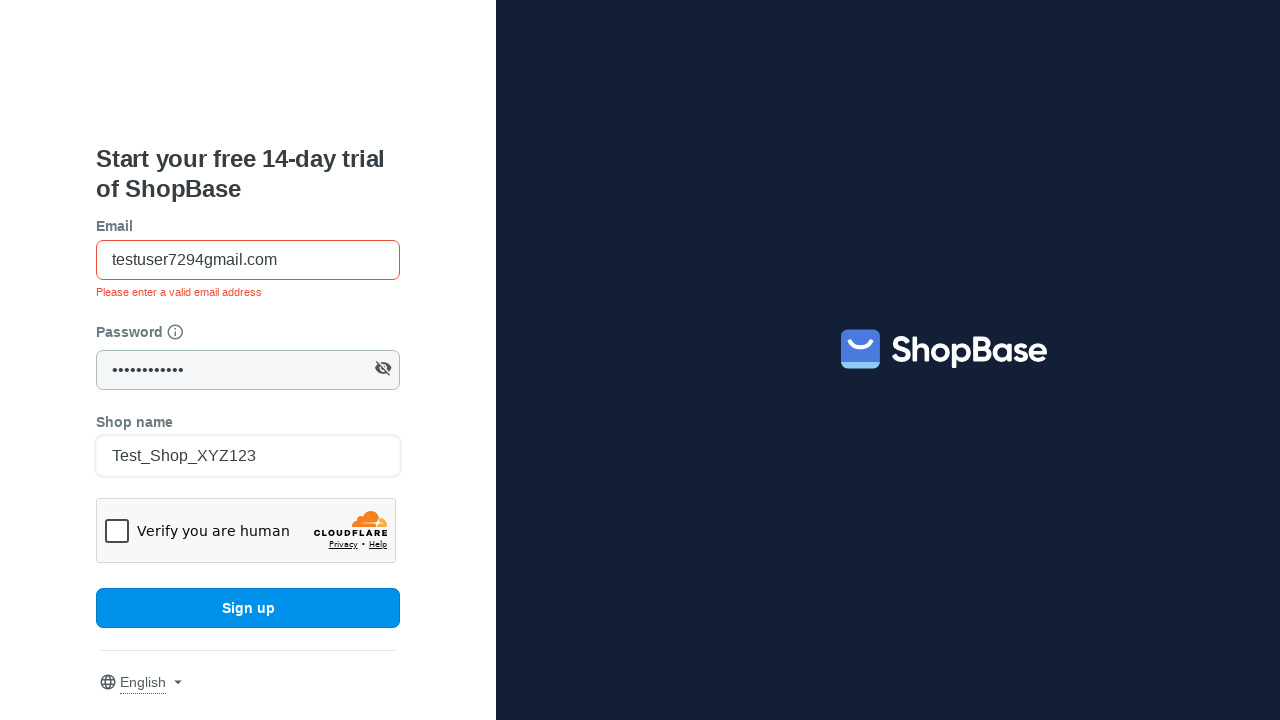

Clicked the Sign up button at (248, 608) on xpath=//*[contains(text(),"Sign up")]
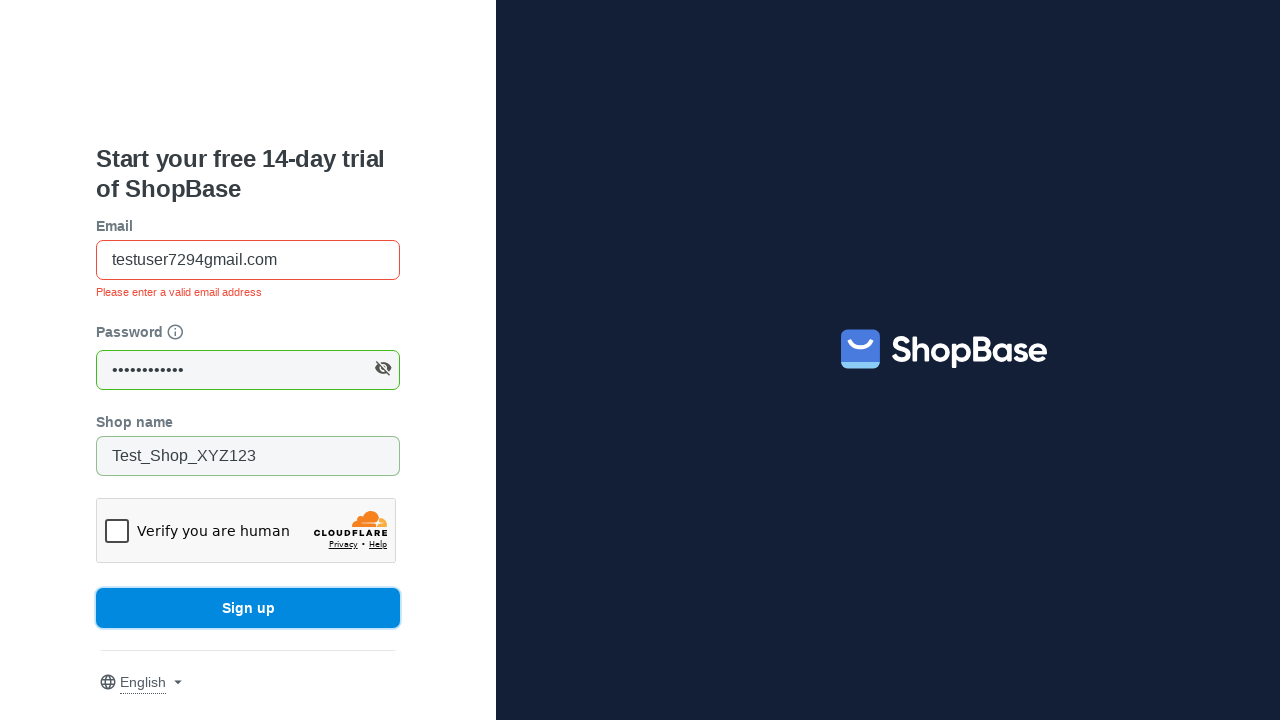

Retrieved error message text from form validation
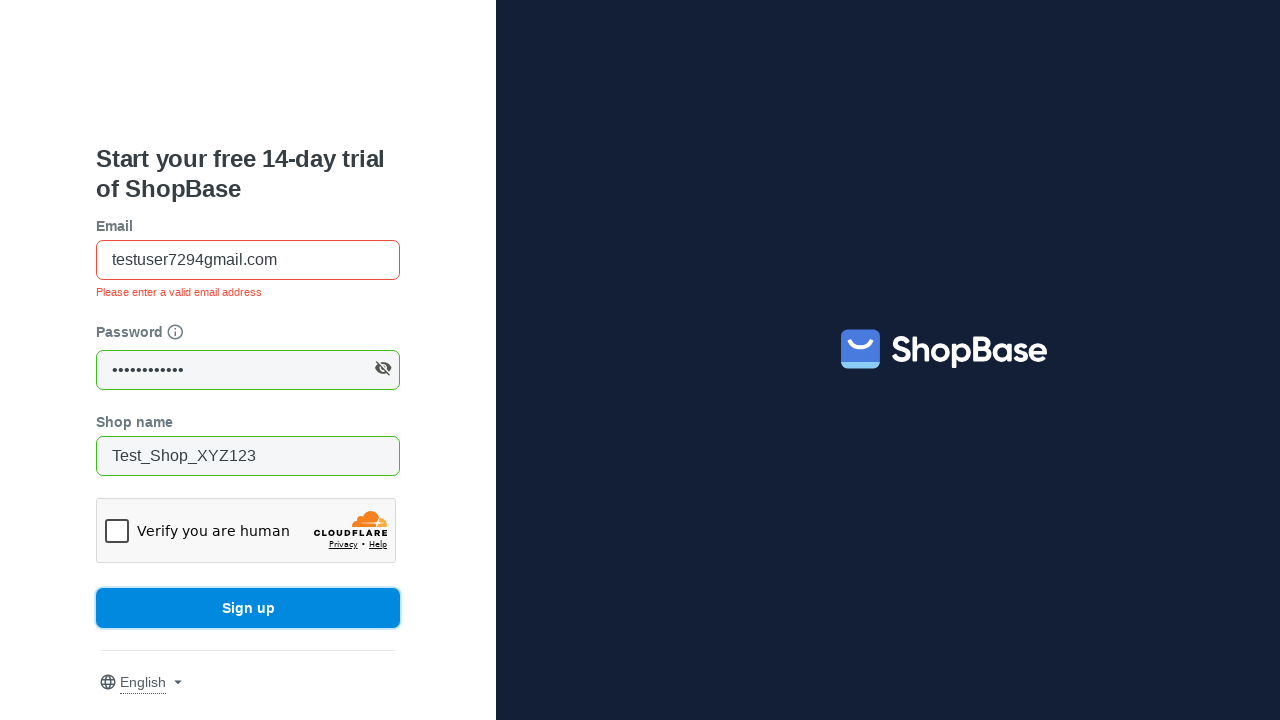

Verified error message: 'Please enter a valid email address'
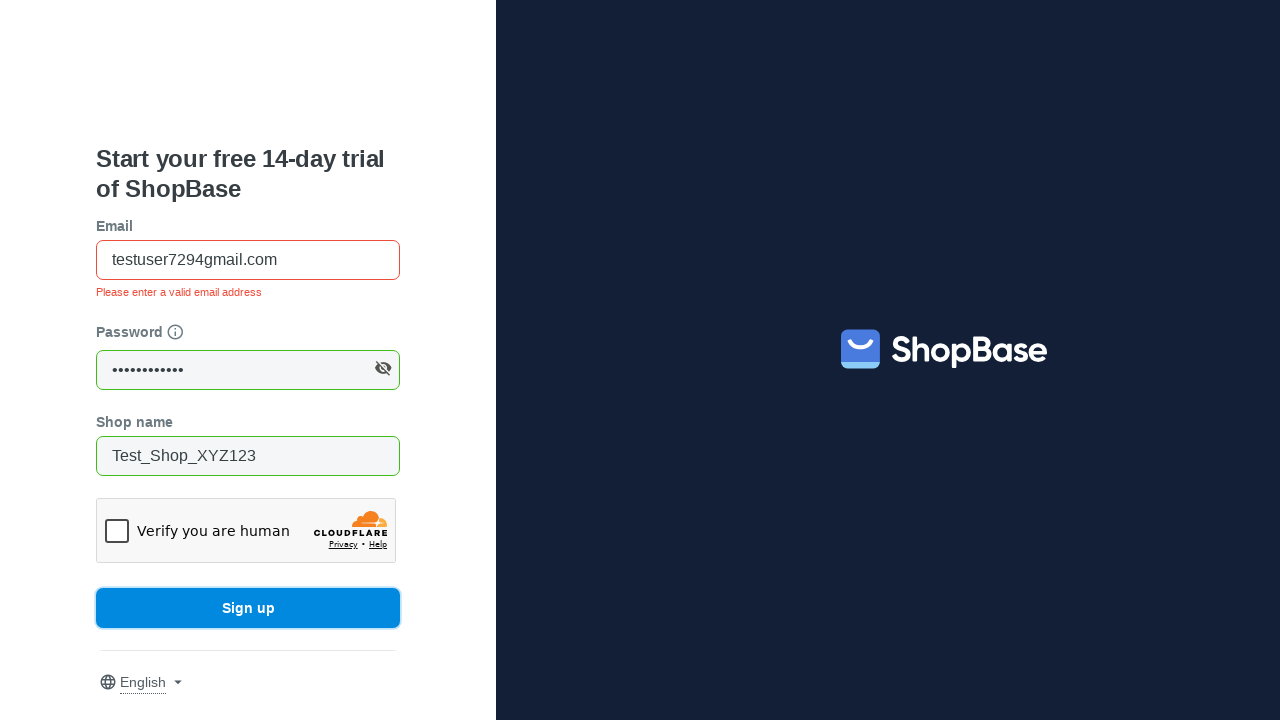

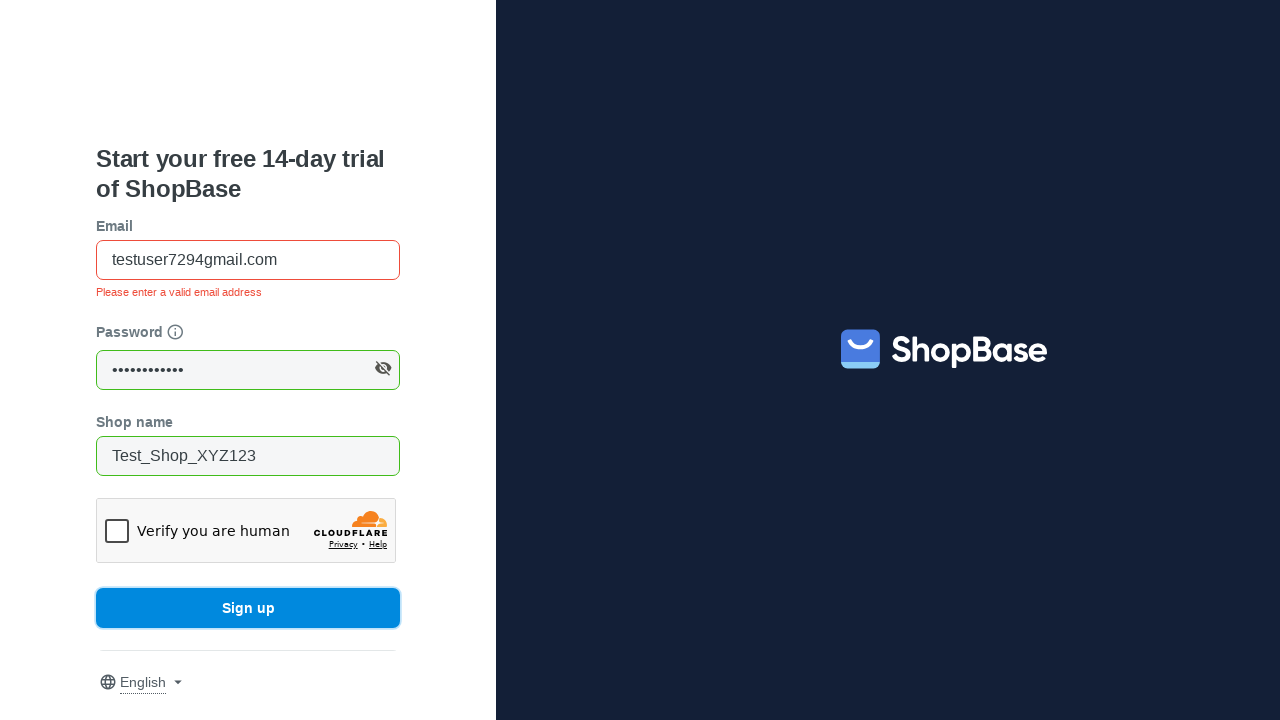